Verifies the second most popular course name is "Email Marketing Strategies" by hovering over it

Starting URL: https://alchemy.hguy.co/lms/

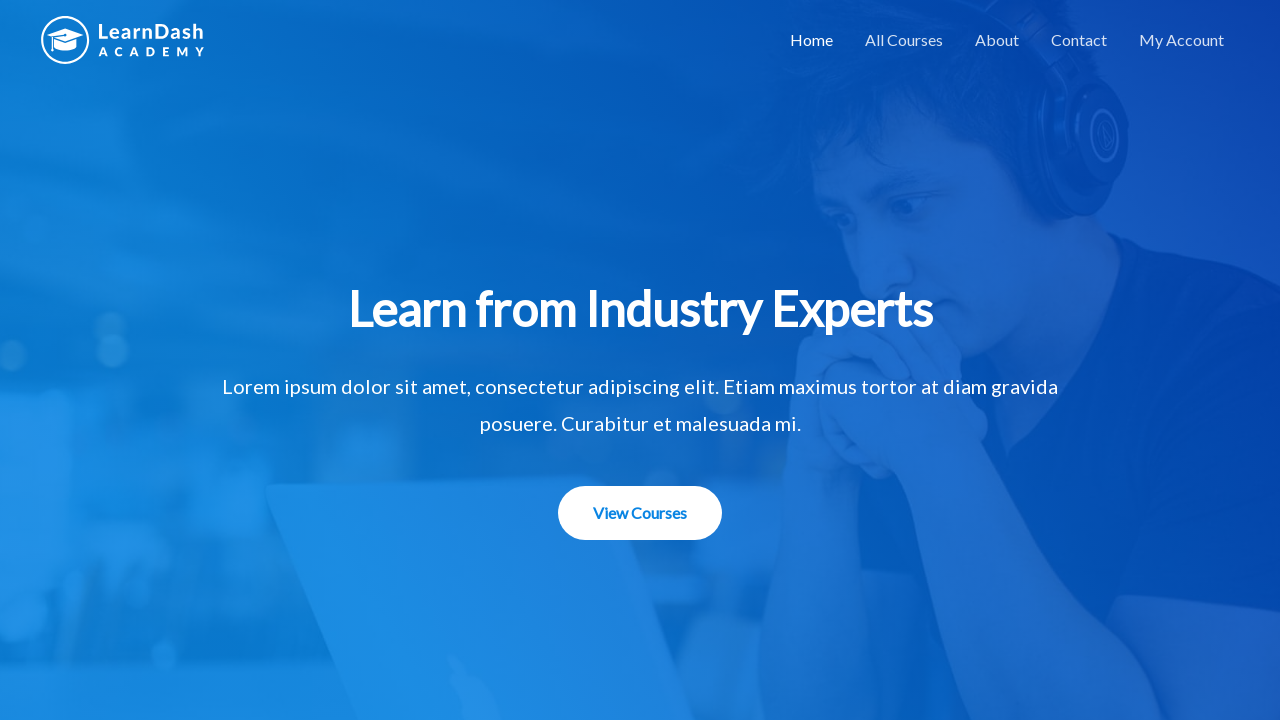

Navigated to Alchemy LMS home page
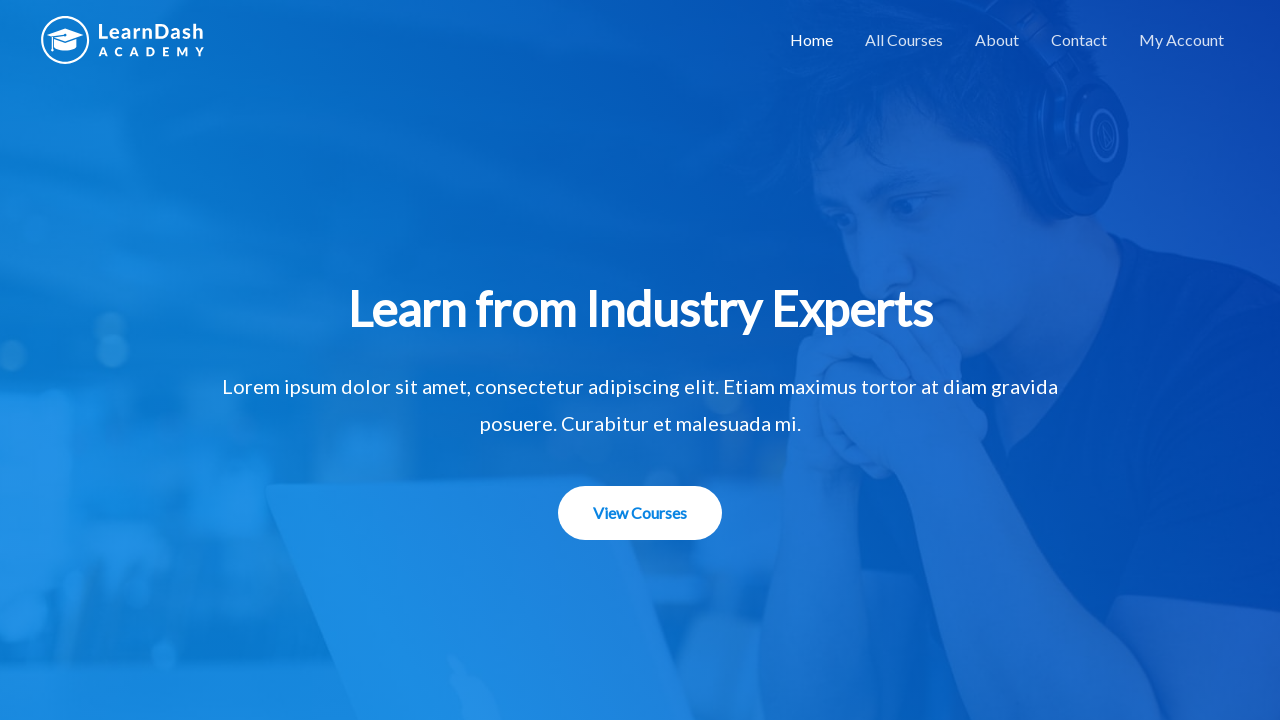

Located second most popular course element
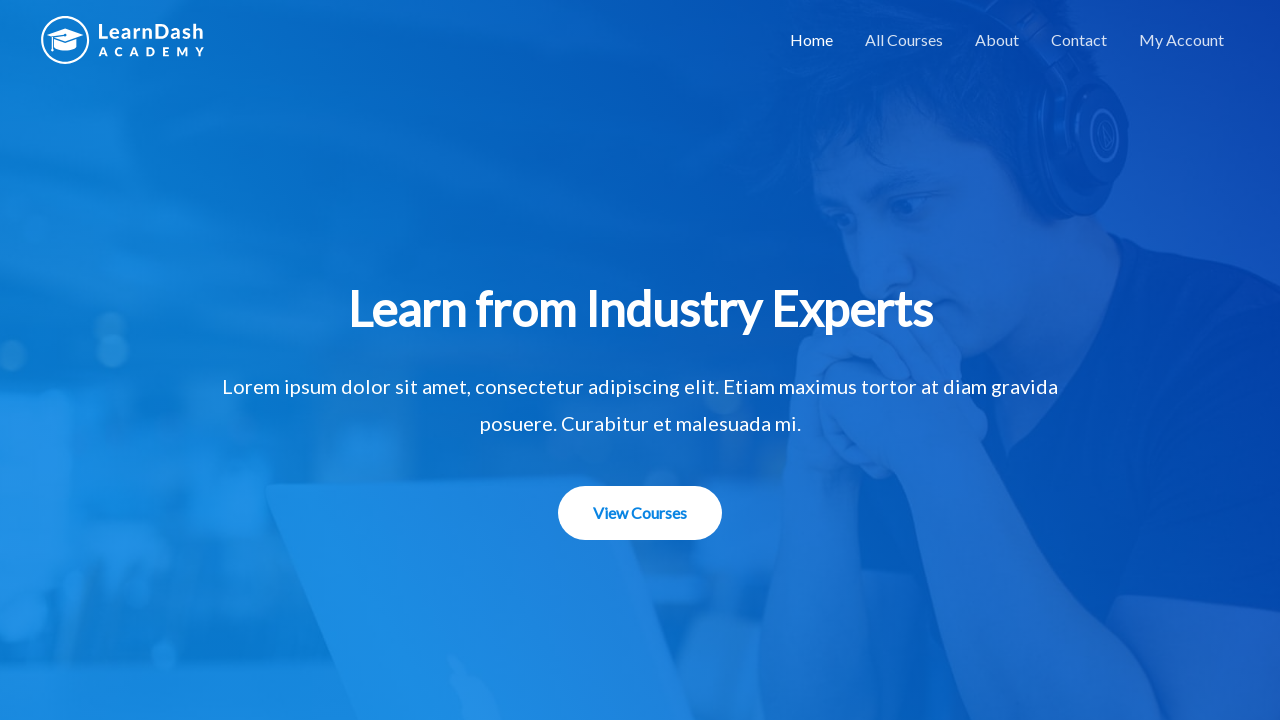

Hovered over second most popular course element at (640, 361) on xpath=/html/body/div/div/div/div/main/article/div/section[4]/div[2]/div/div[2]/d
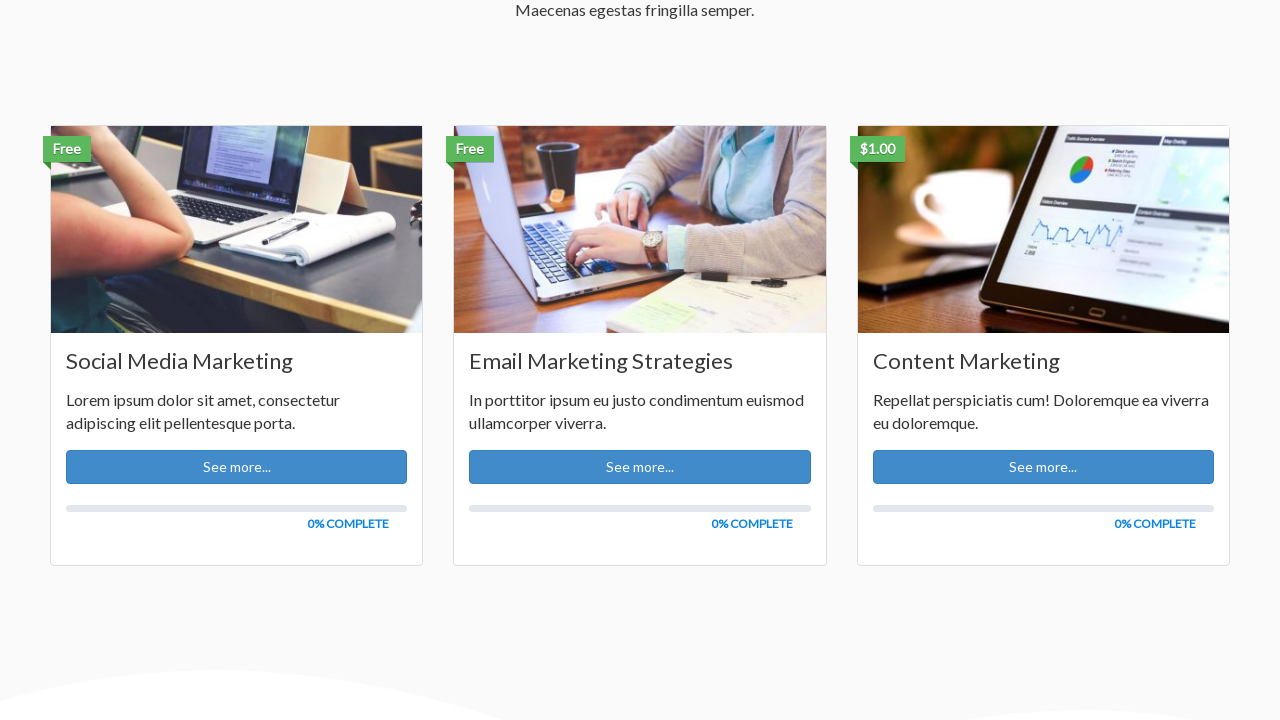

Retrieved course name text: 'Email Marketing Strategies'
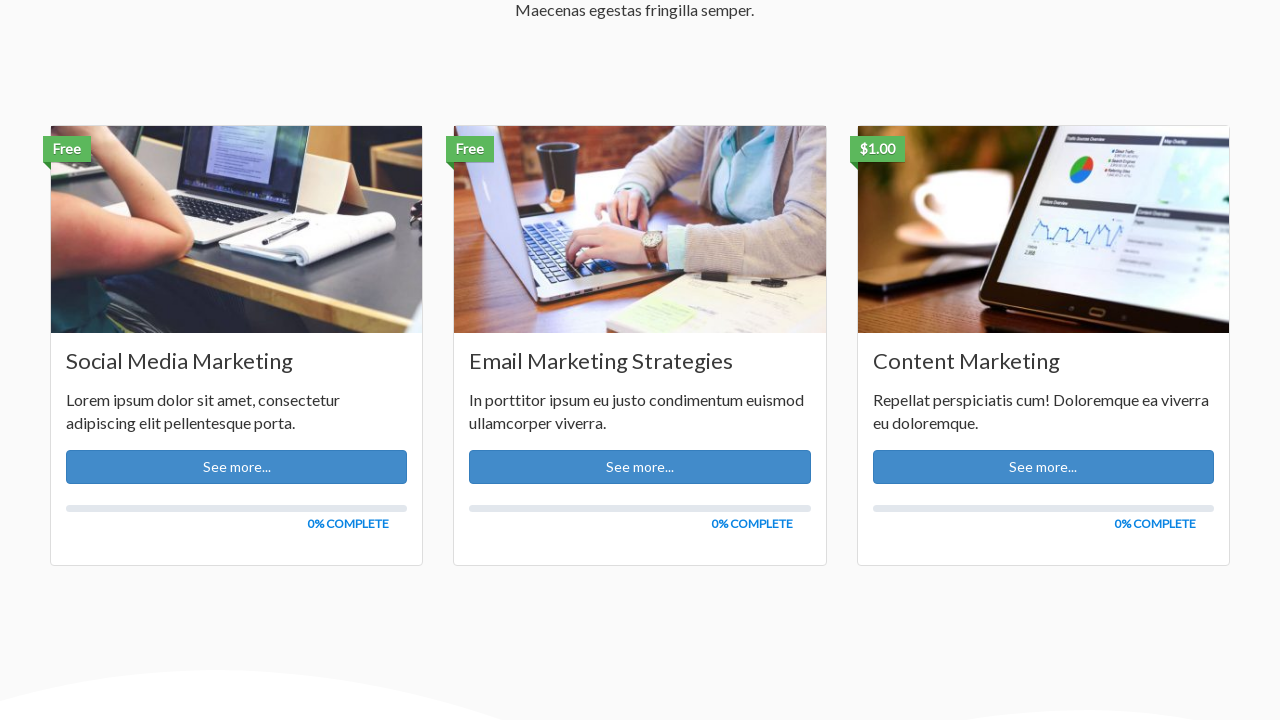

Verified course name matches expected value 'Email Marketing Strategies'
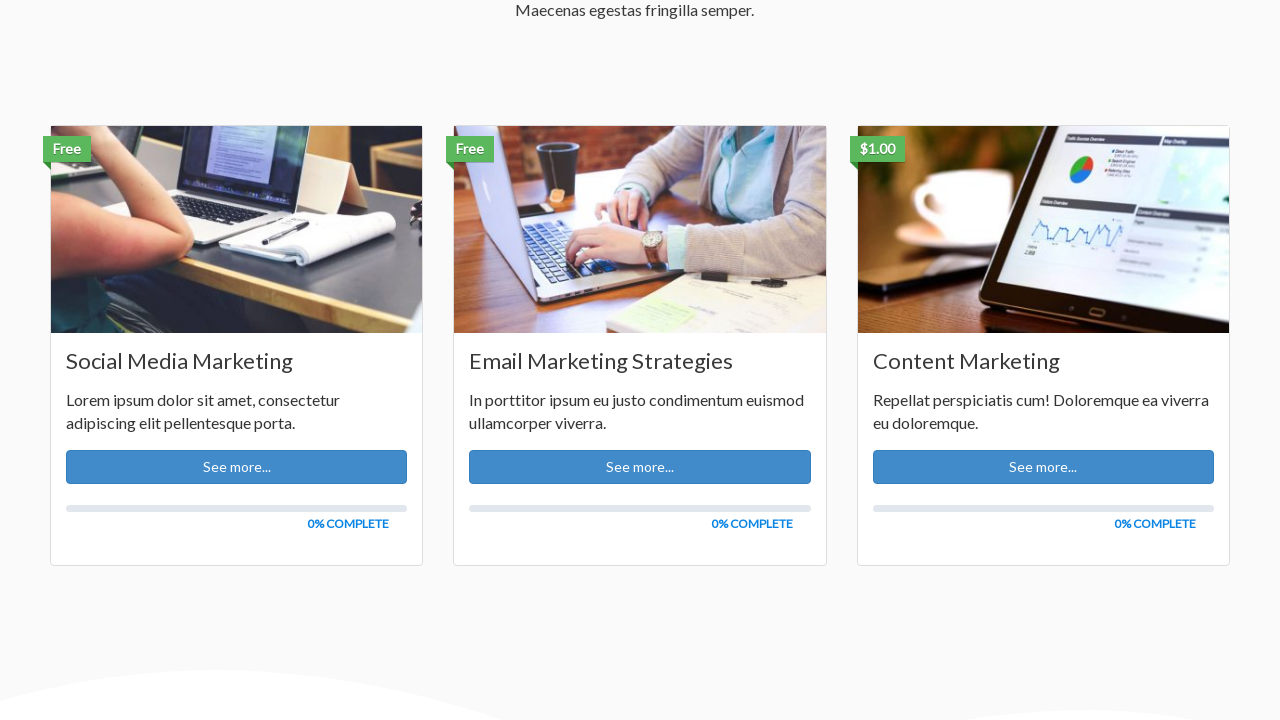

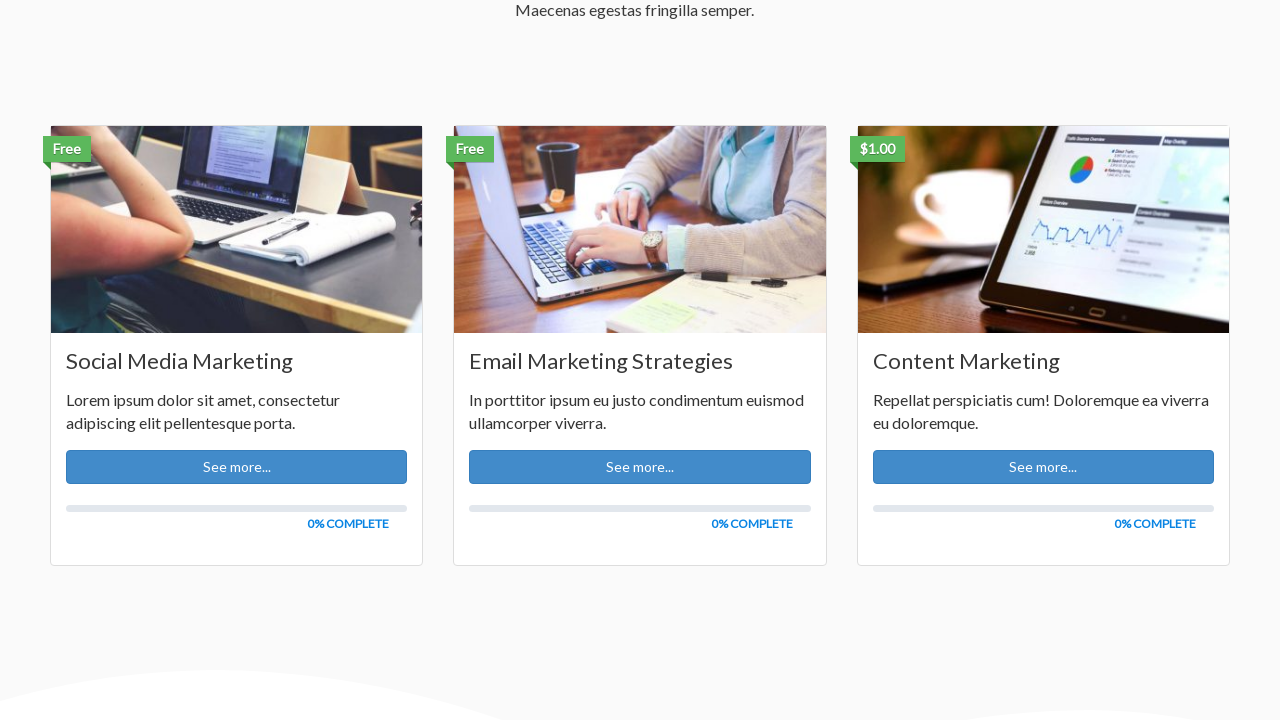